Tests dynamic content loading by clicking a Start button and waiting for the "Hello World!" finish text to appear after a loading bar completes.

Starting URL: http://the-internet.herokuapp.com/dynamic_loading/2

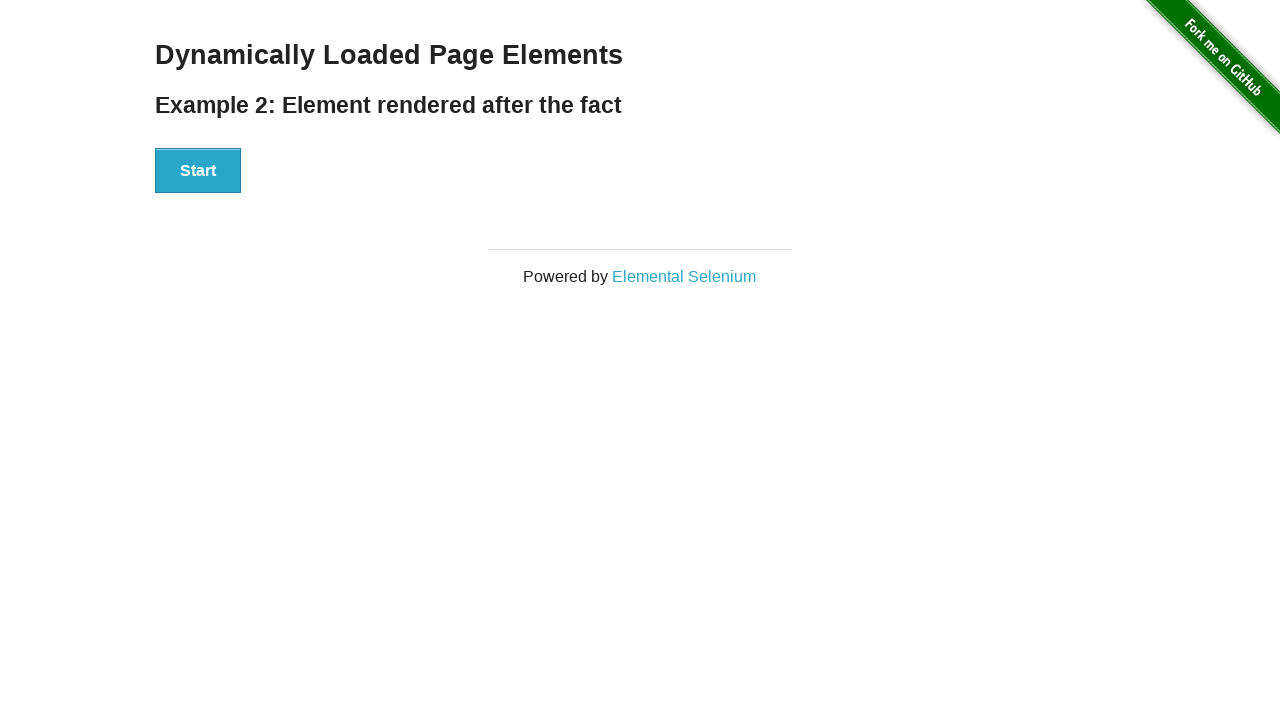

Clicked Start button to initiate dynamic loading at (198, 171) on #start button
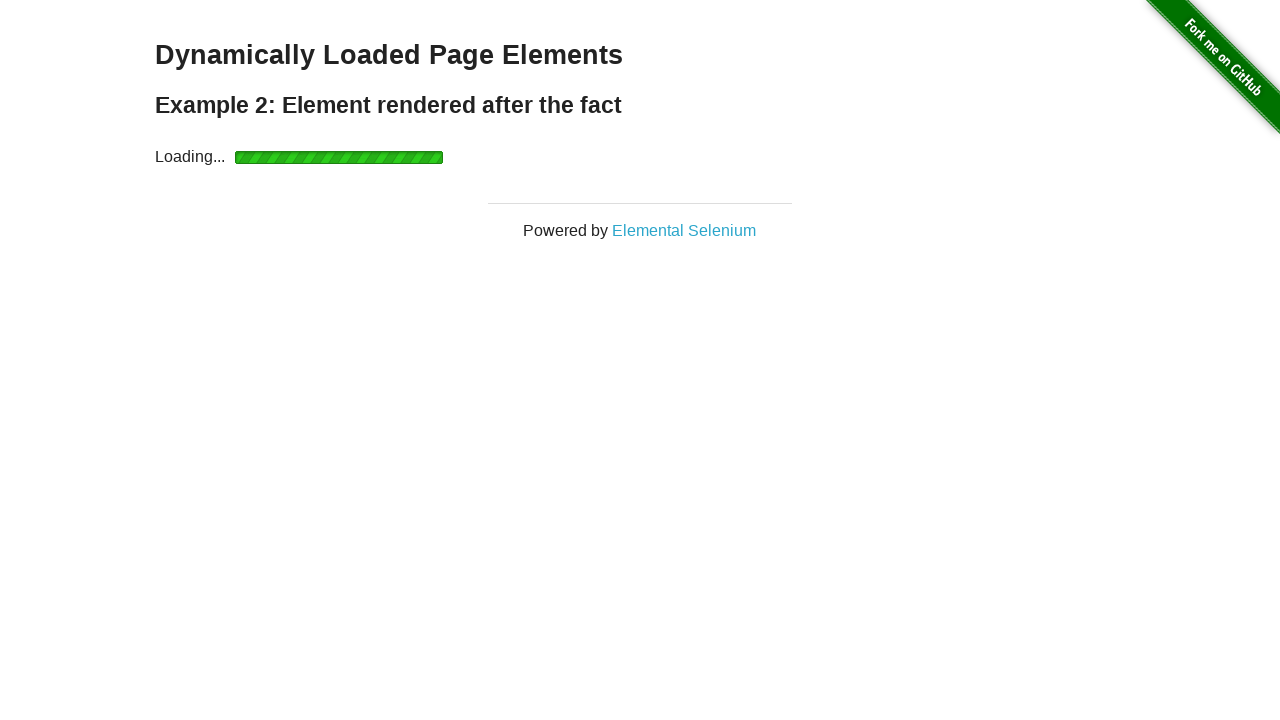

Loading bar completed and 'Hello World!' finish text appeared
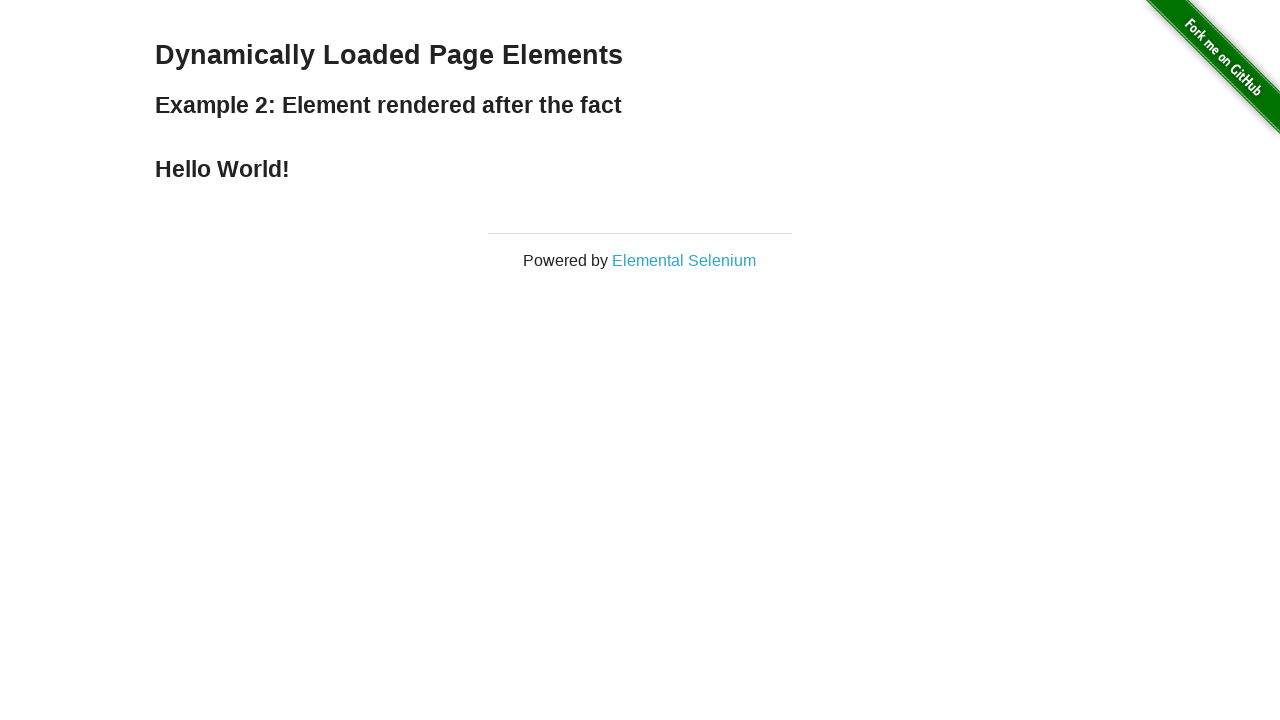

Verified finish element is visible
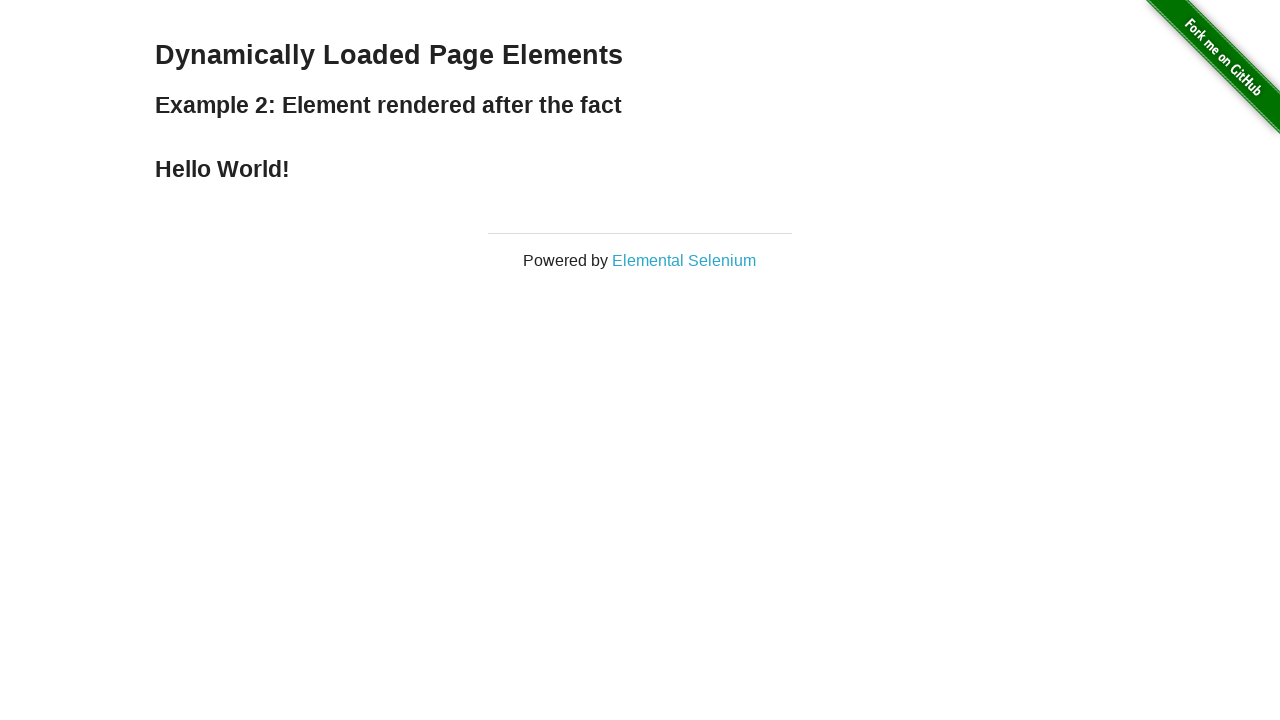

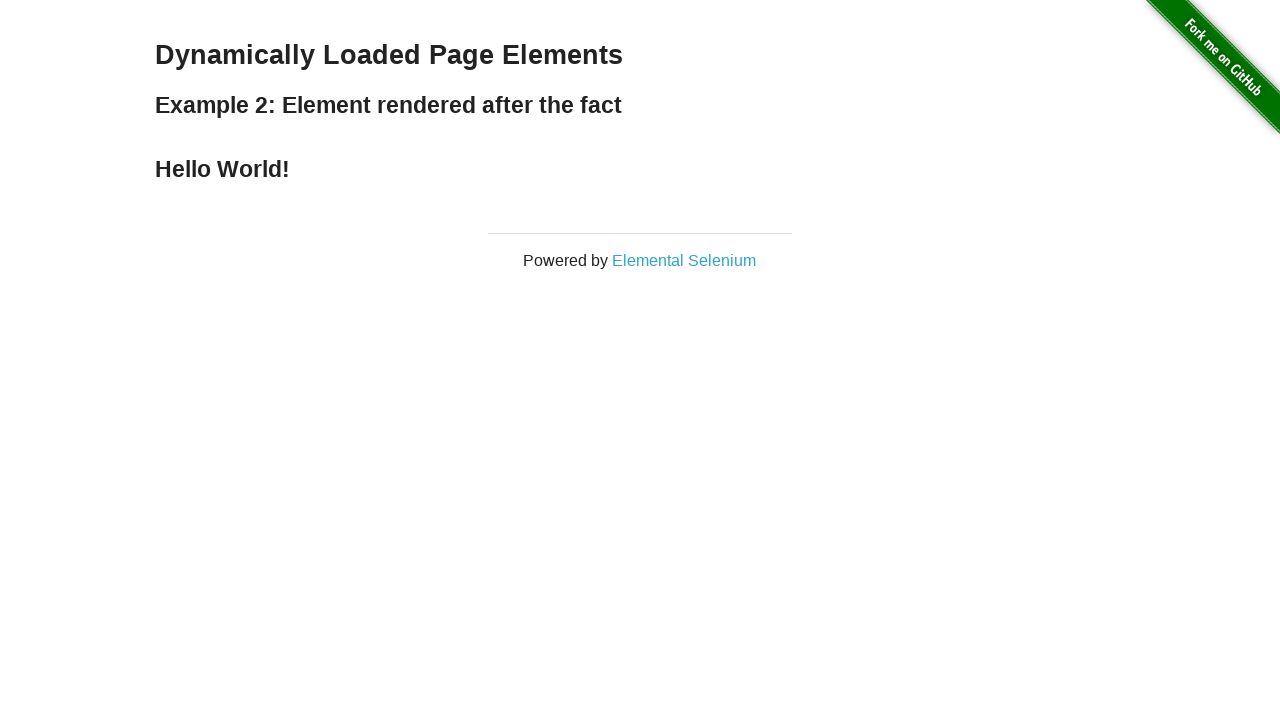